Tests mouse release action after performing a click-and-hold and move operation

Starting URL: https://crossbrowsertesting.github.io/drag-and-drop

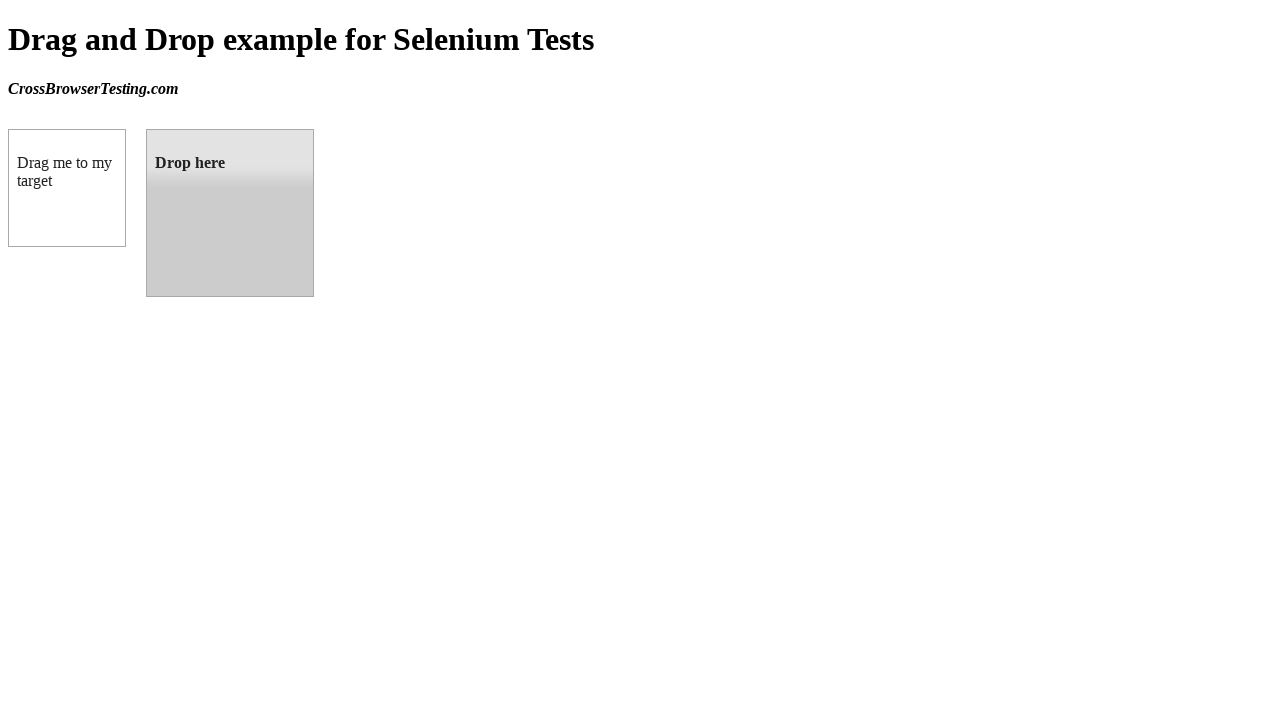

Located source element 'box A' (#draggable)
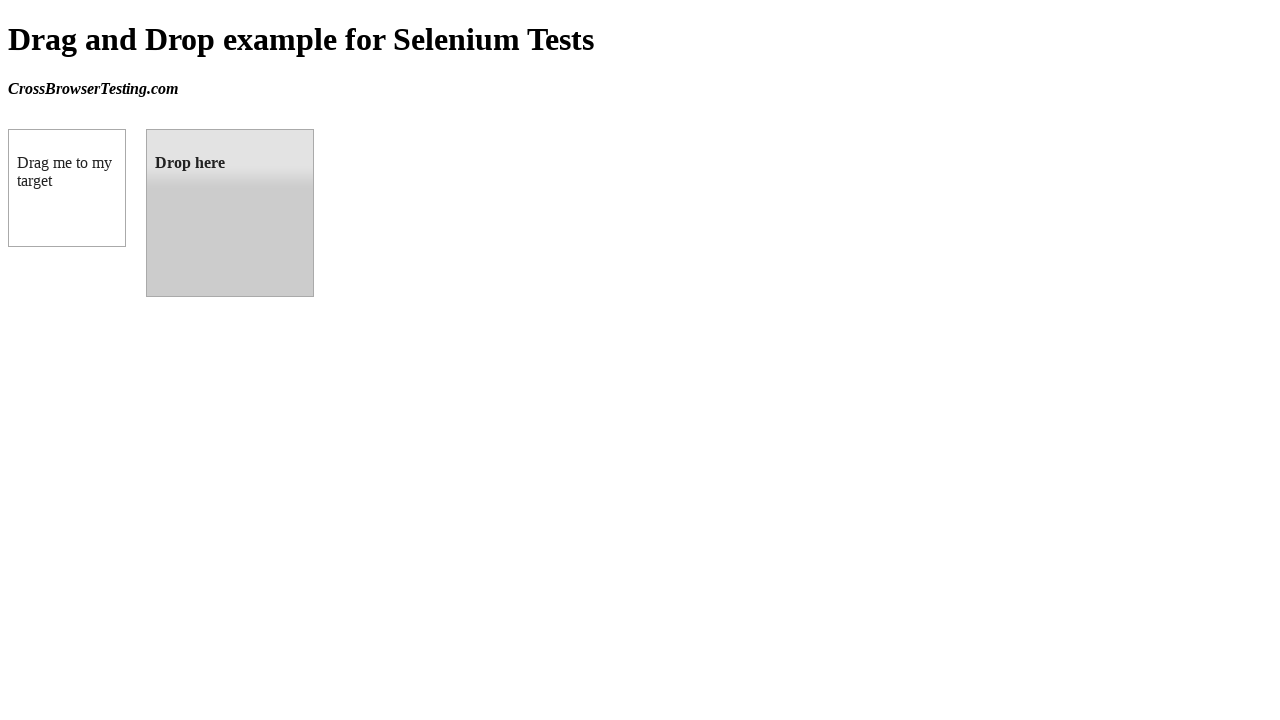

Located target element 'box B' (#droppable)
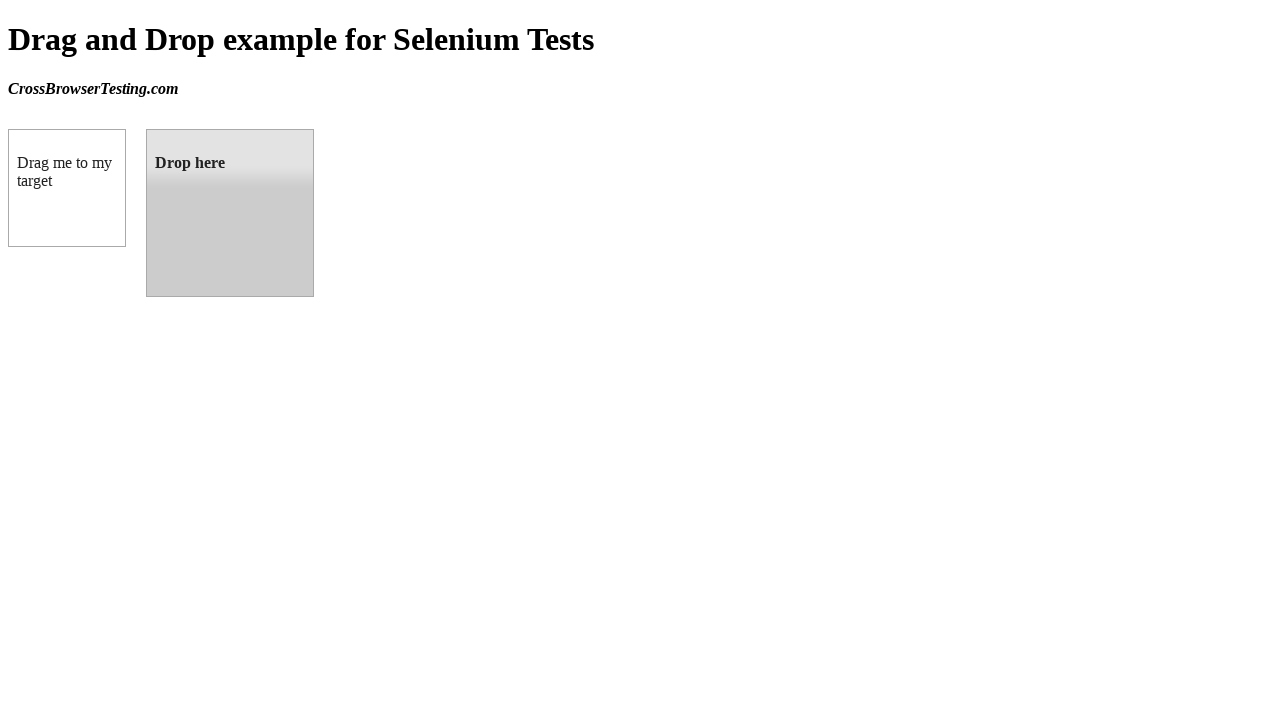

Retrieved bounding box for source element
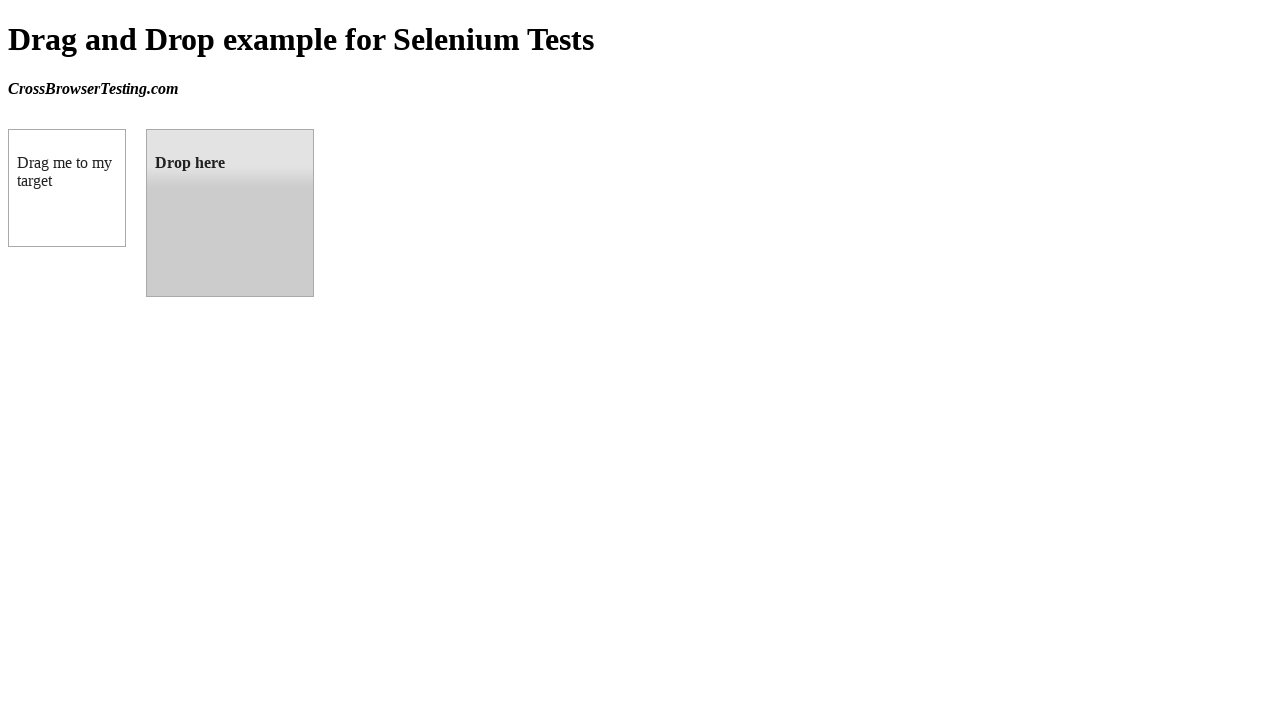

Retrieved bounding box for target element
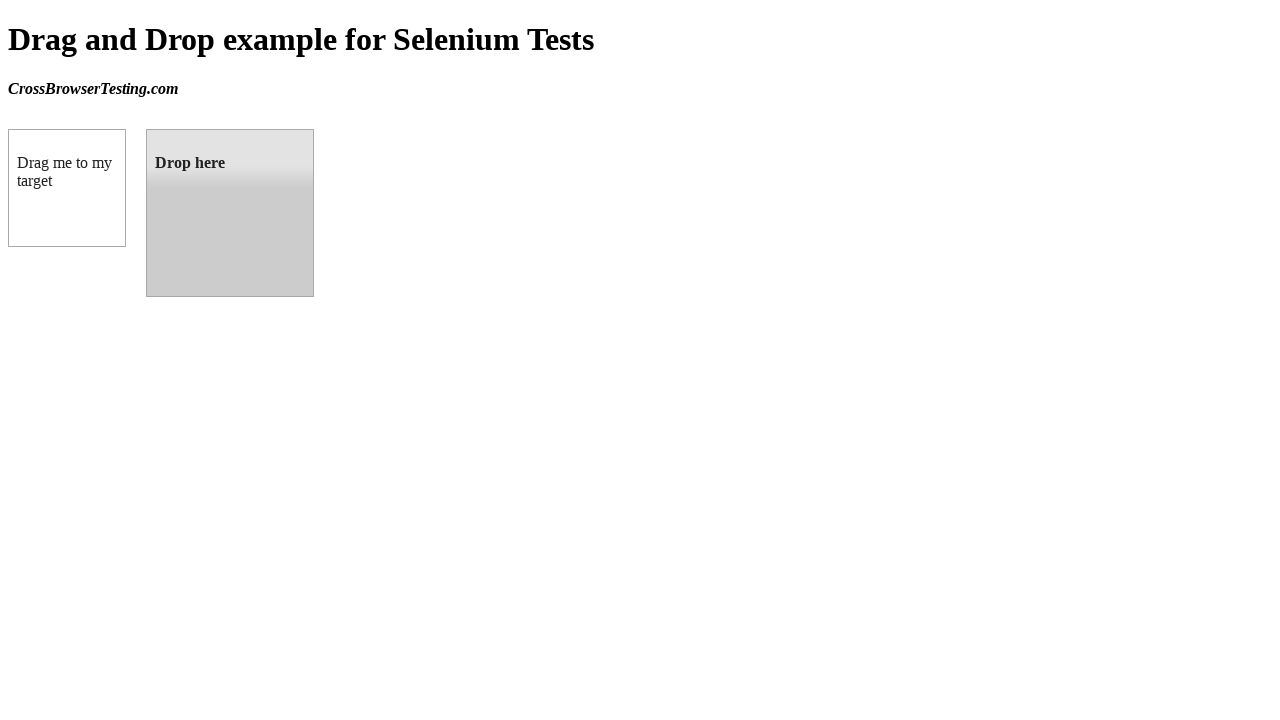

Moved mouse to center of source element at (67, 188)
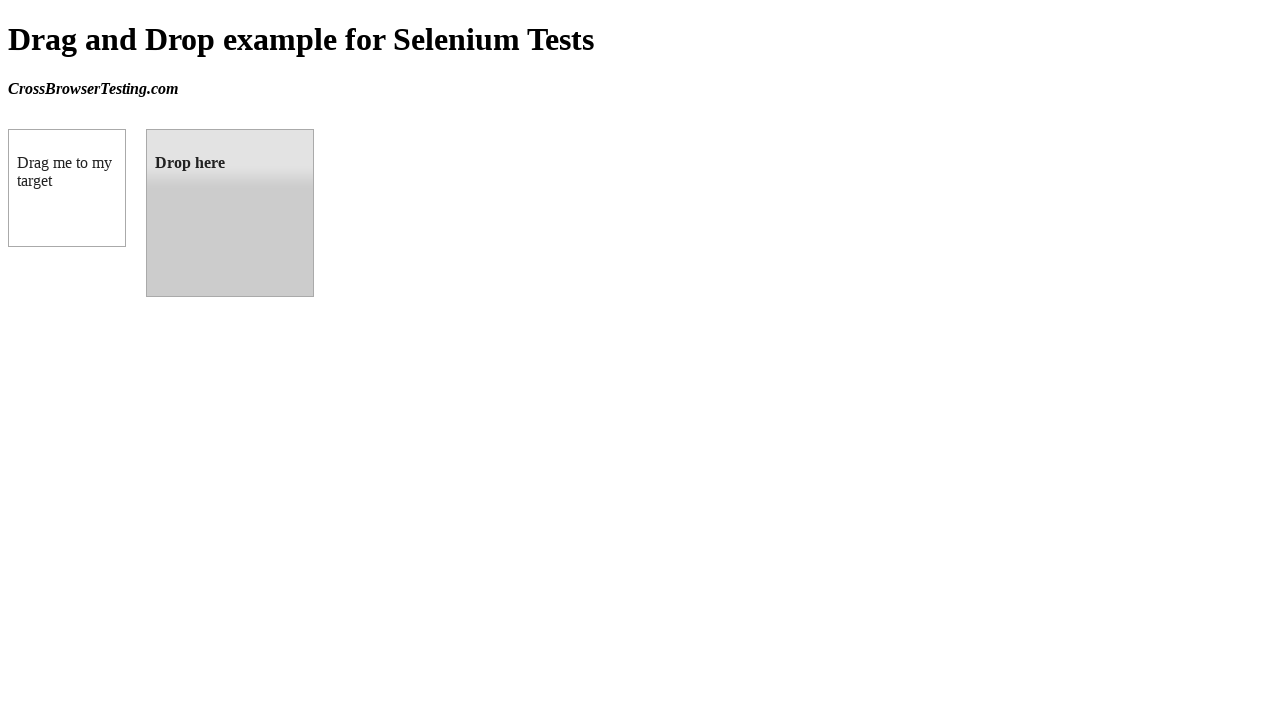

Pressed mouse button down on source element at (67, 188)
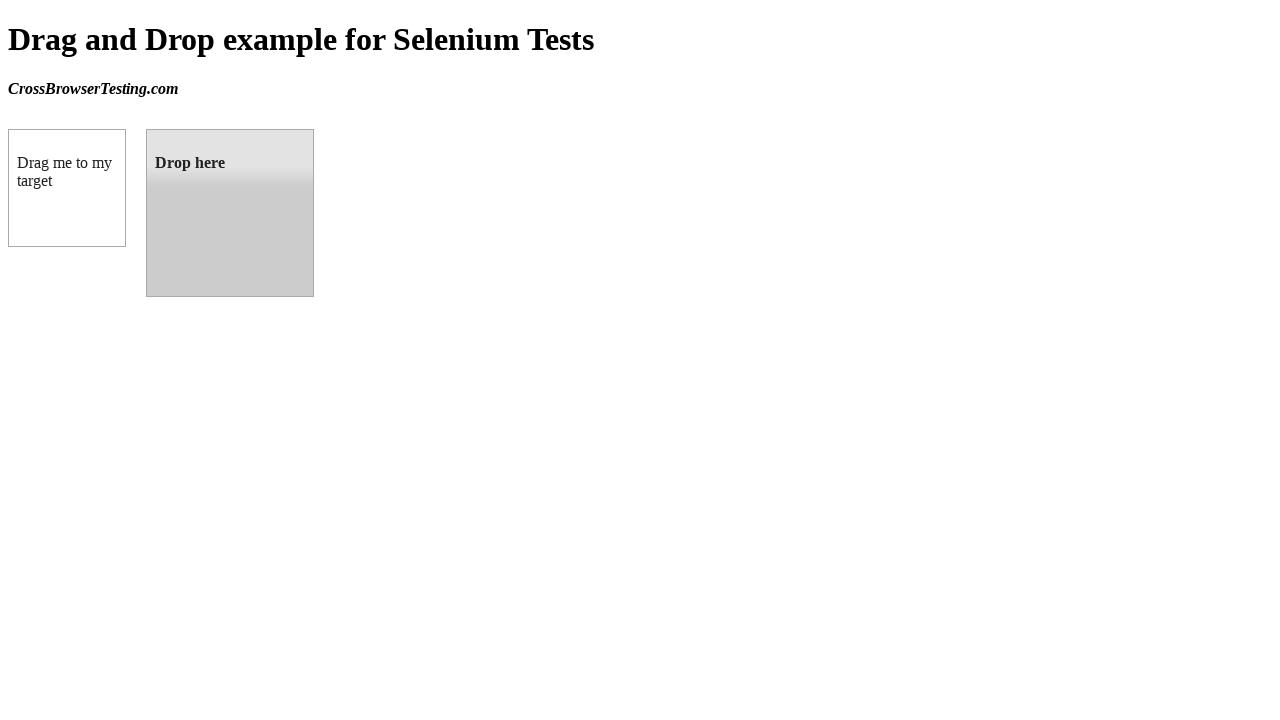

Moved mouse to center of target element while holding button at (230, 213)
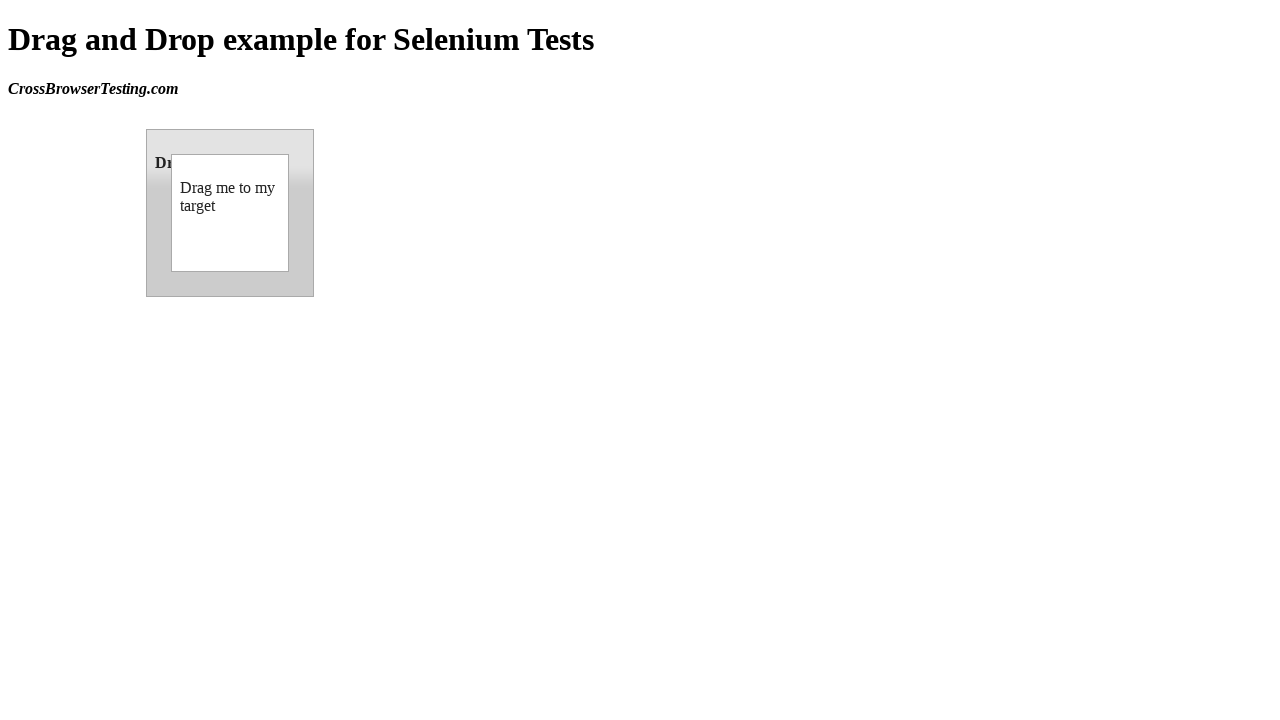

Released mouse button to drop element on target at (230, 213)
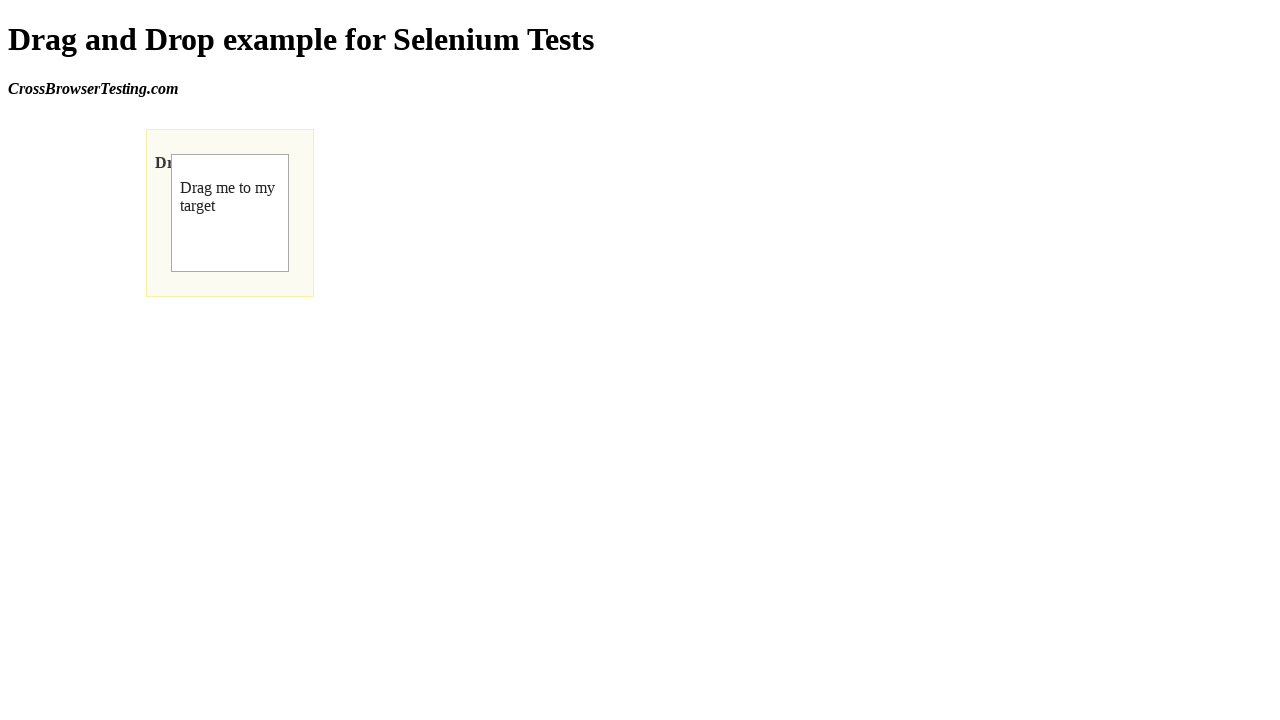

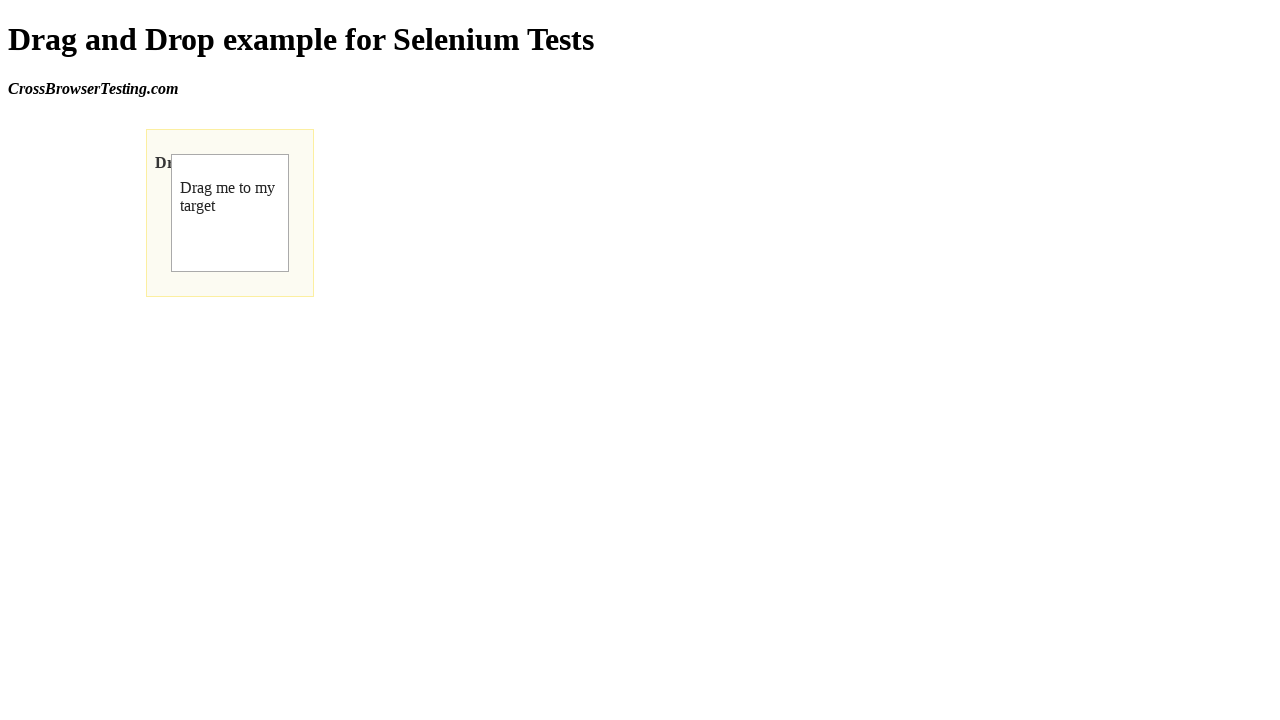